Tests window handling by clicking on Bus Tickets link which opens a new window, then switches between windows

Starting URL: https://www.irctctourism.com/

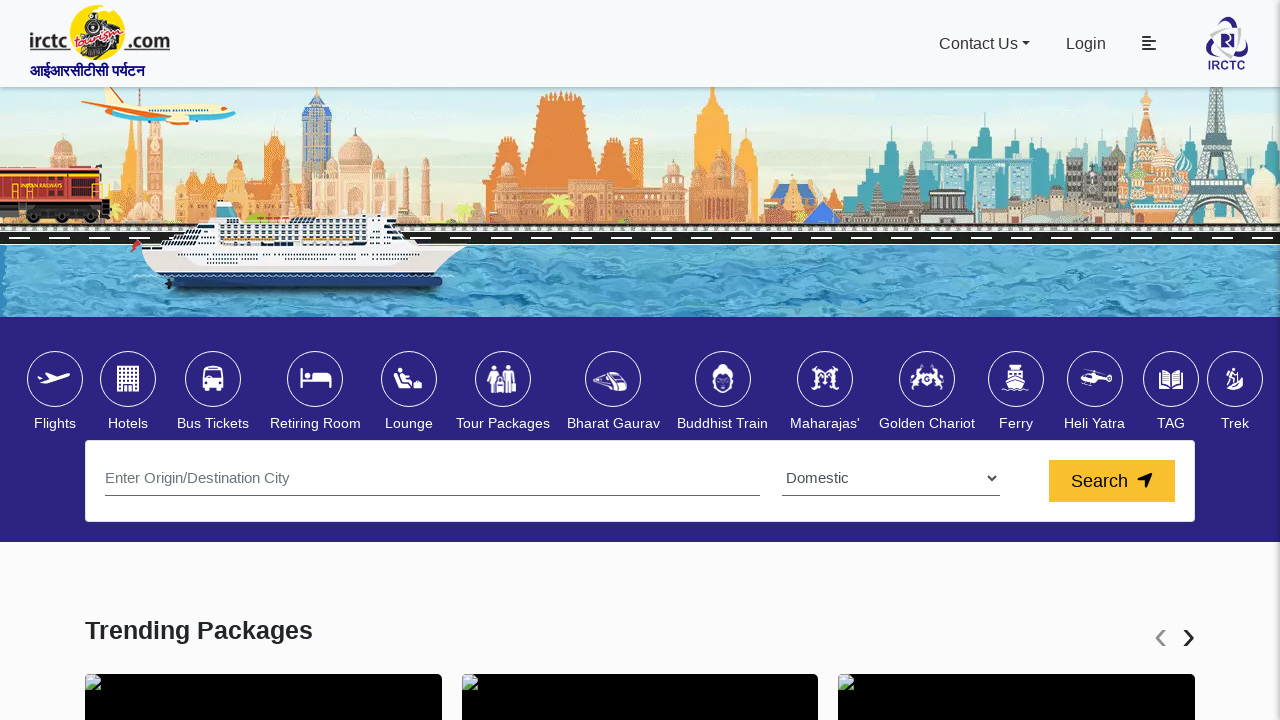

Waited for Bus Tickets link to be visible
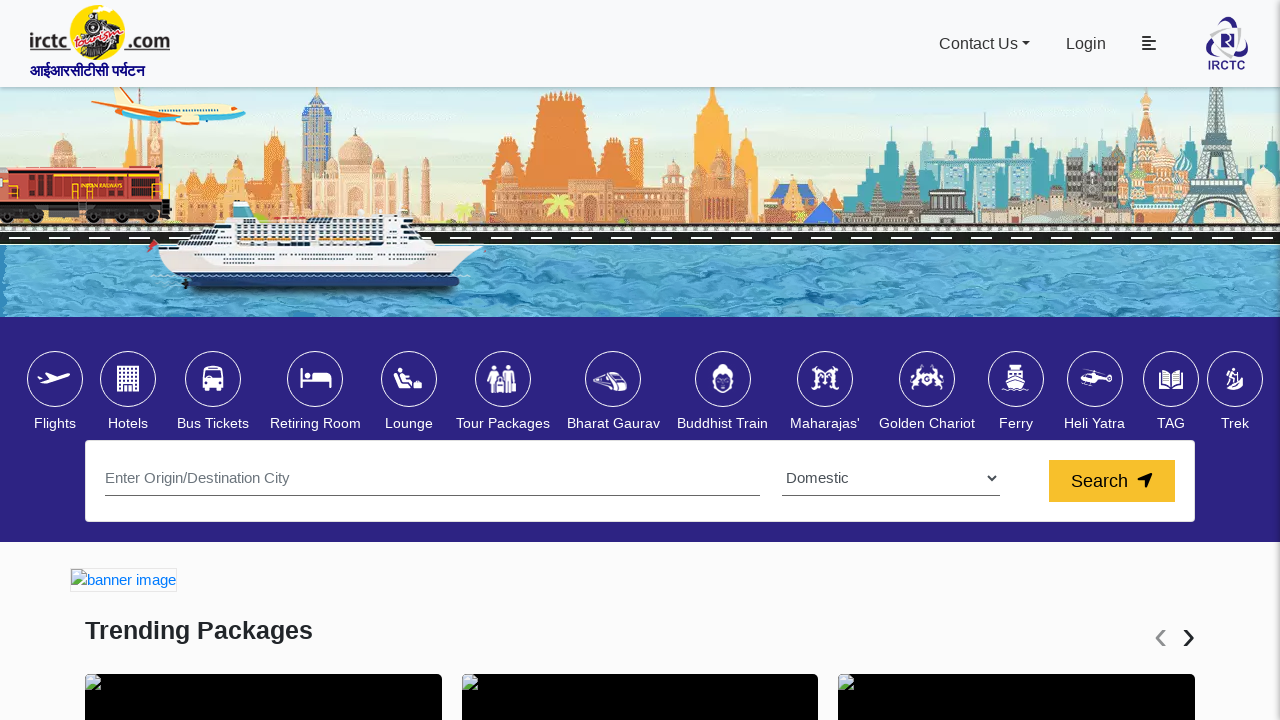

Clicked on Bus Tickets link at (213, 424) on xpath=//span[text()='Bus Tickets']
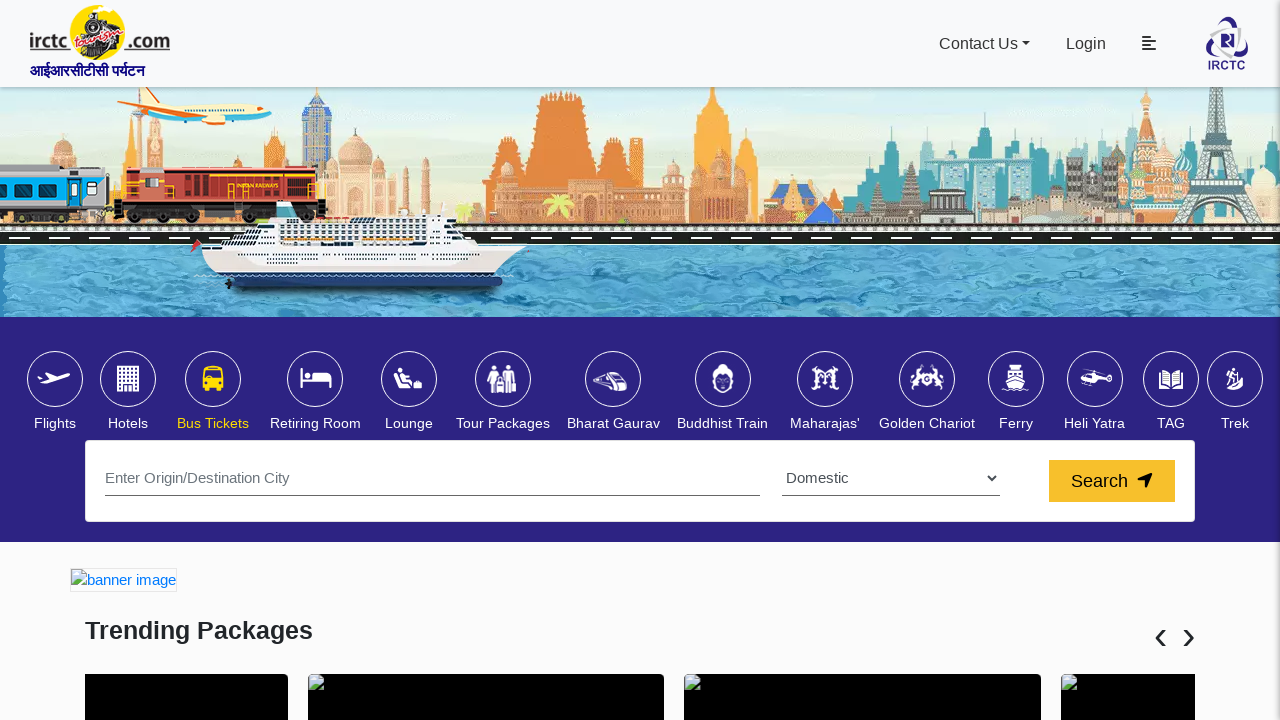

Waited 4 seconds for new window to open
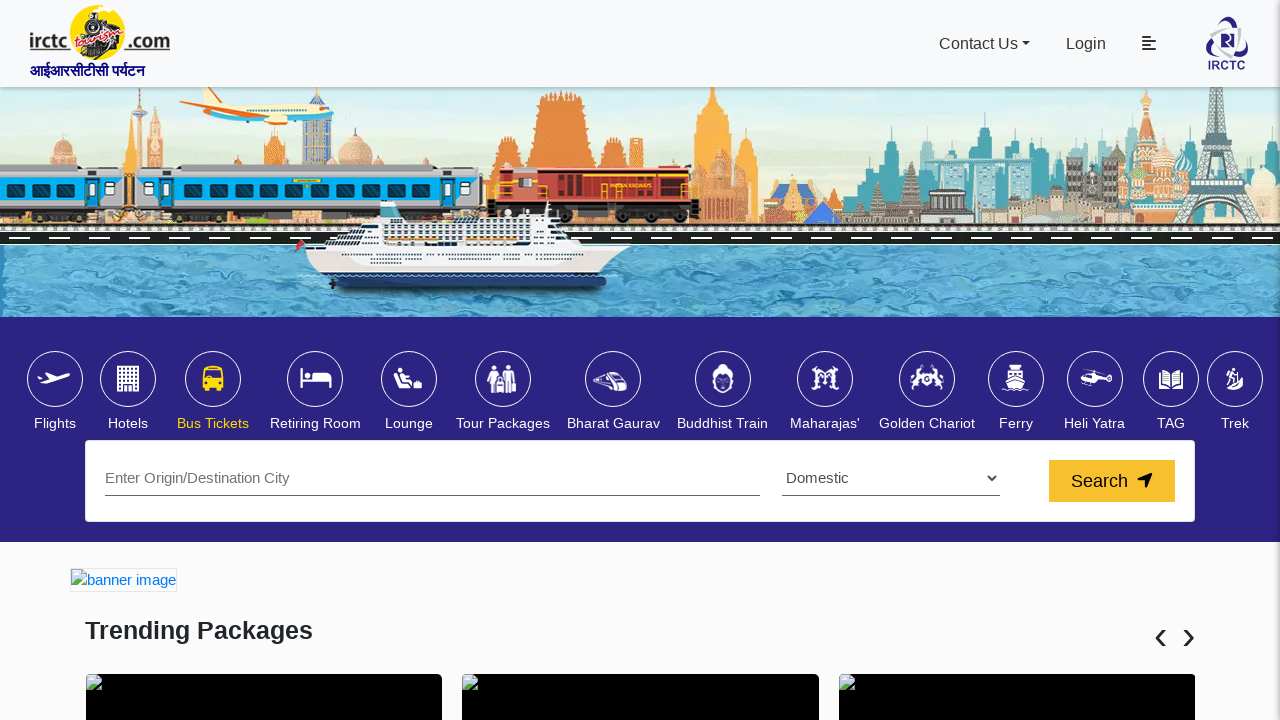

Retrieved all pages from context - found 2 page(s)
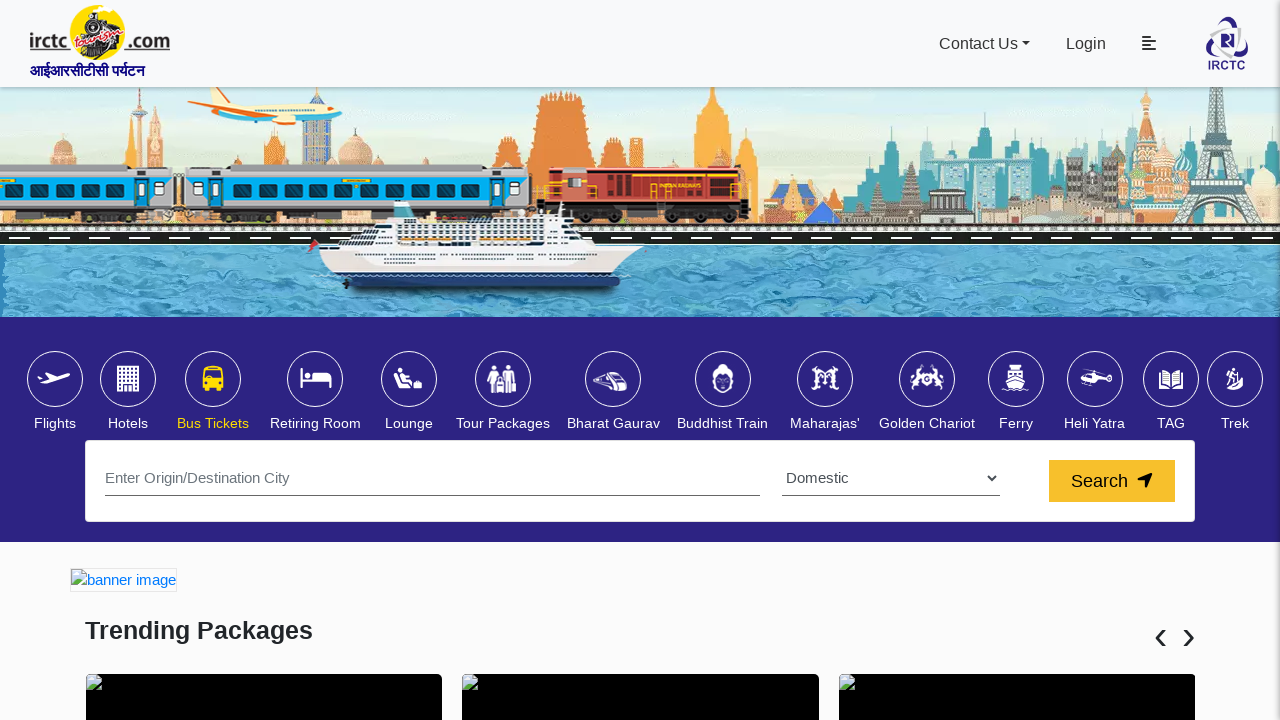

Closed the newly opened window/tab
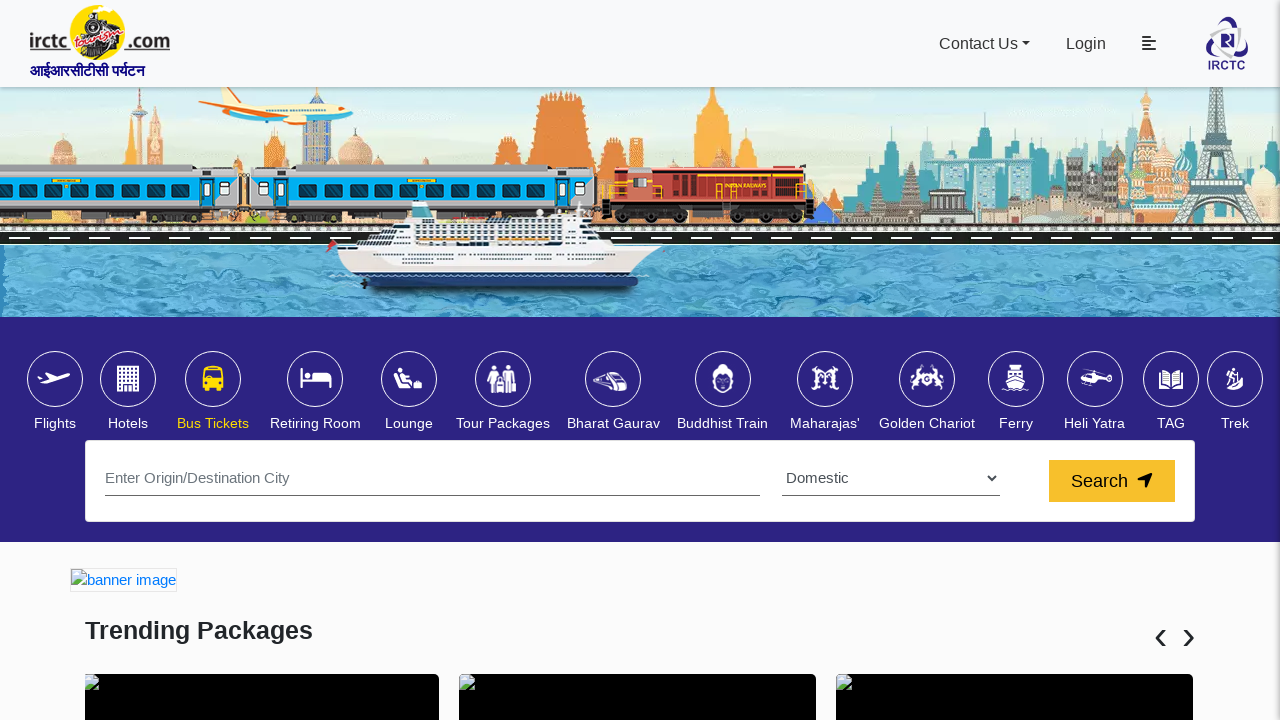

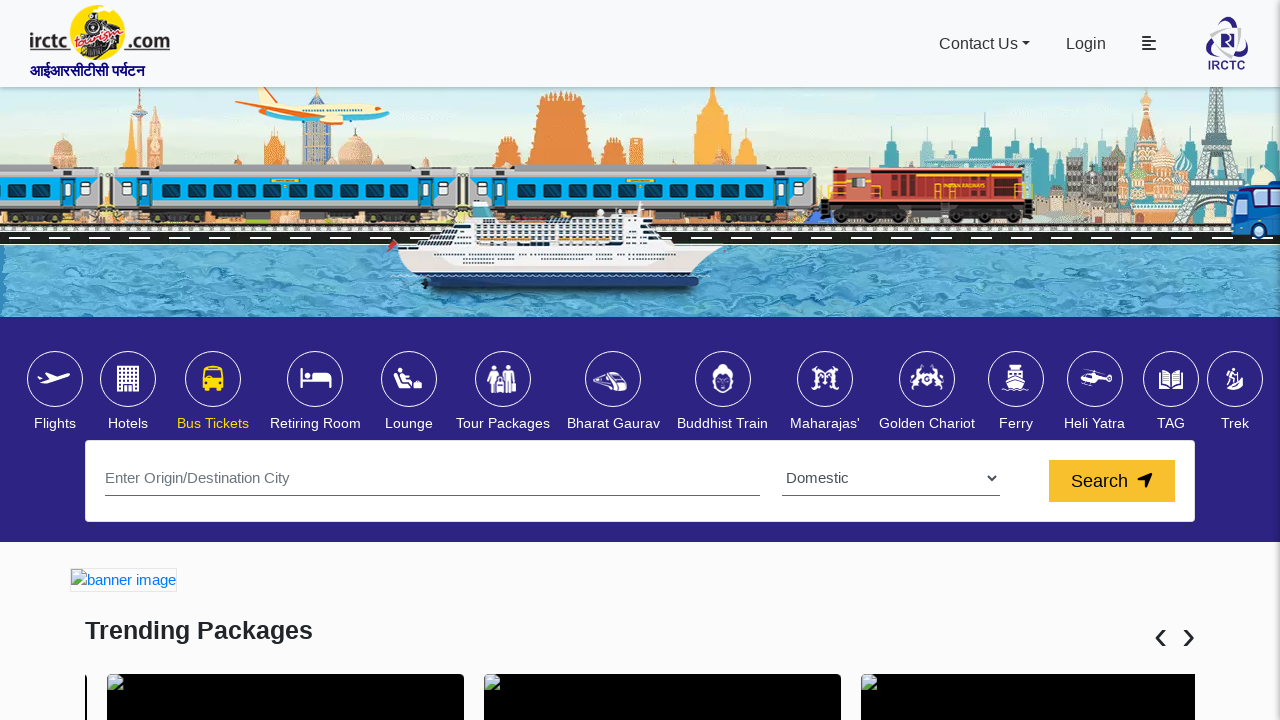